Tests RBI reference rate archive form by selecting currency checkboxes, setting date range, and submitting the form to view exchange rates

Starting URL: https://www.rbi.org.in/scripts/referenceratearchive.aspx

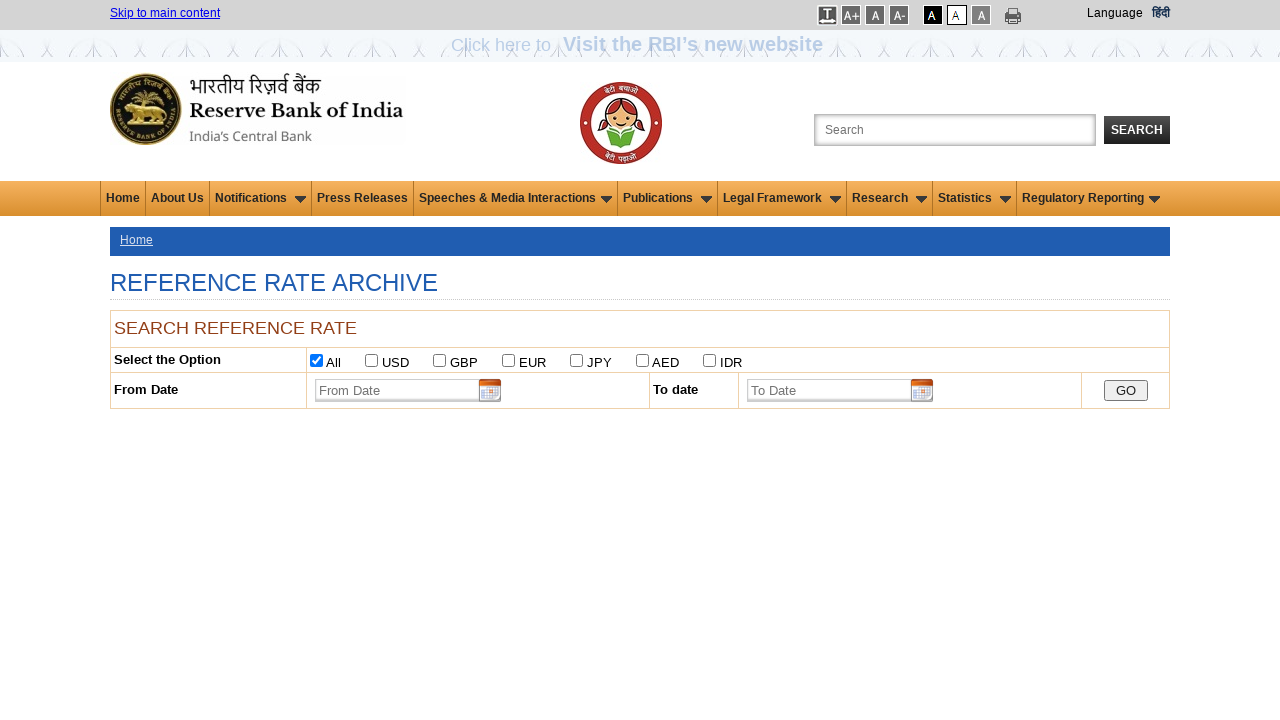

Removed readonly attribute from 'From Date' field
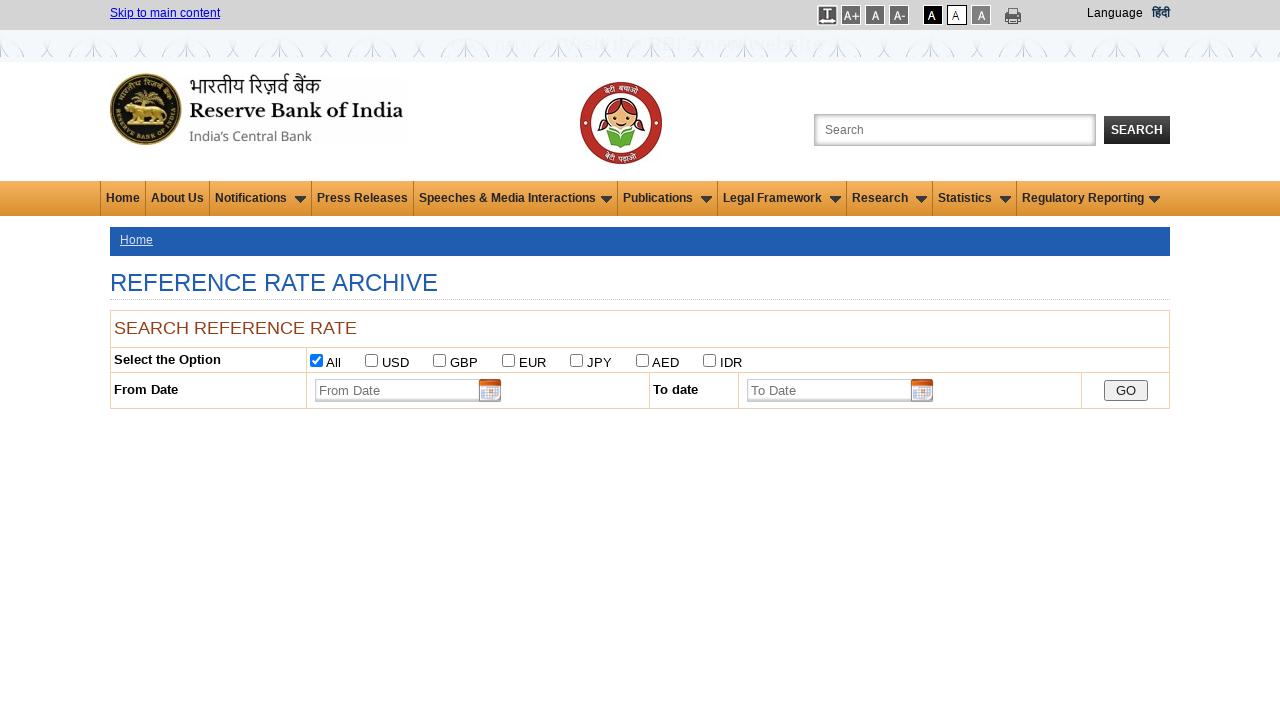

Removed readonly attribute from 'To Date' field
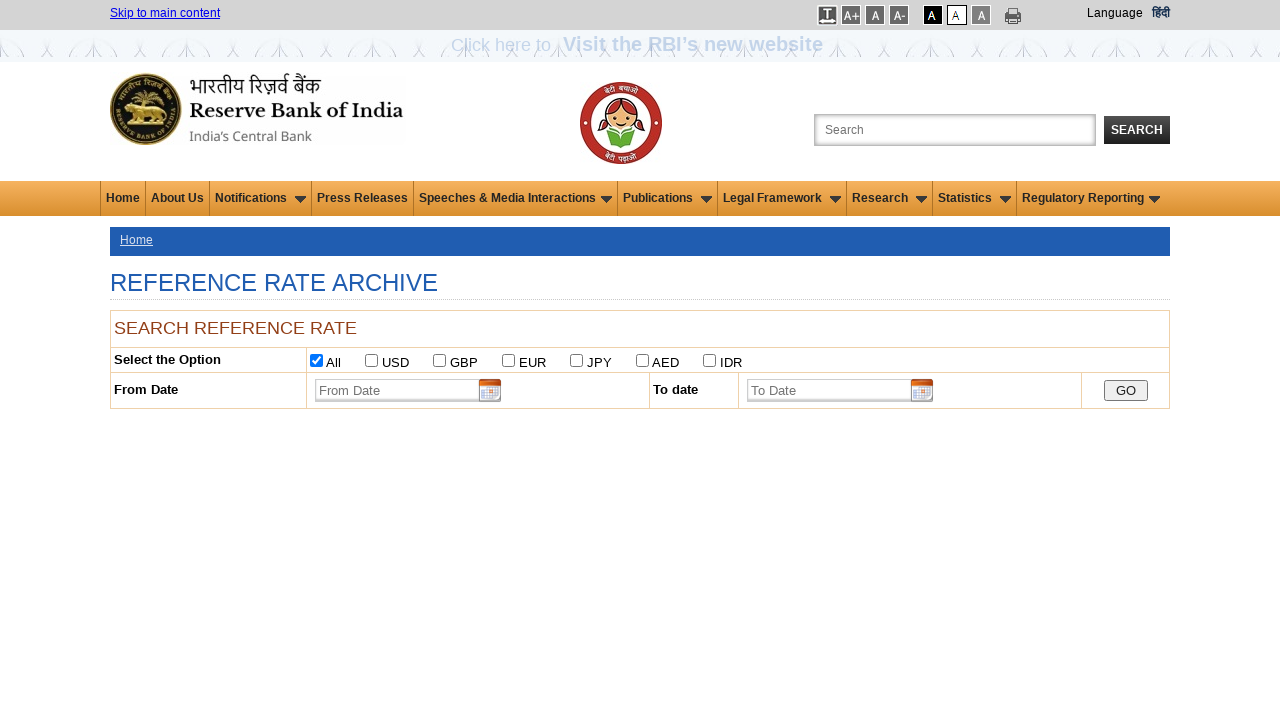

Selected GBP currency checkbox at (440, 360) on #chkGBP
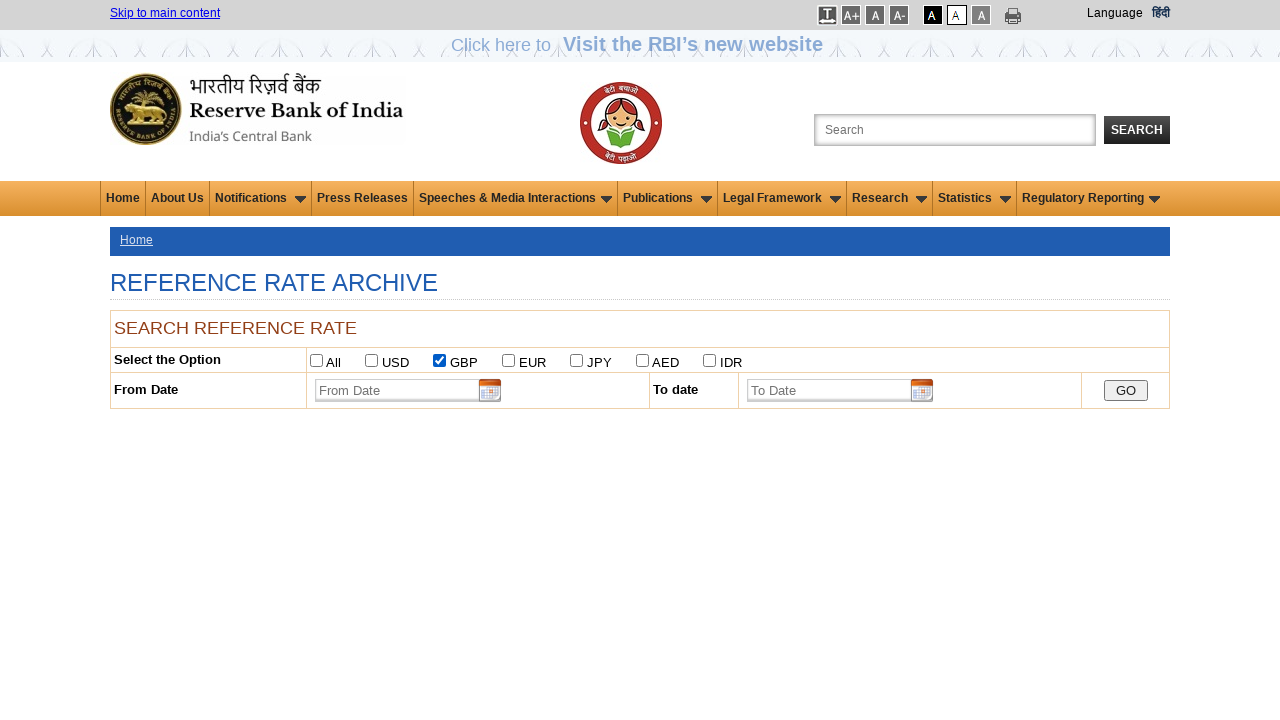

Selected YEN currency checkbox at (577, 360) on #chkYEN
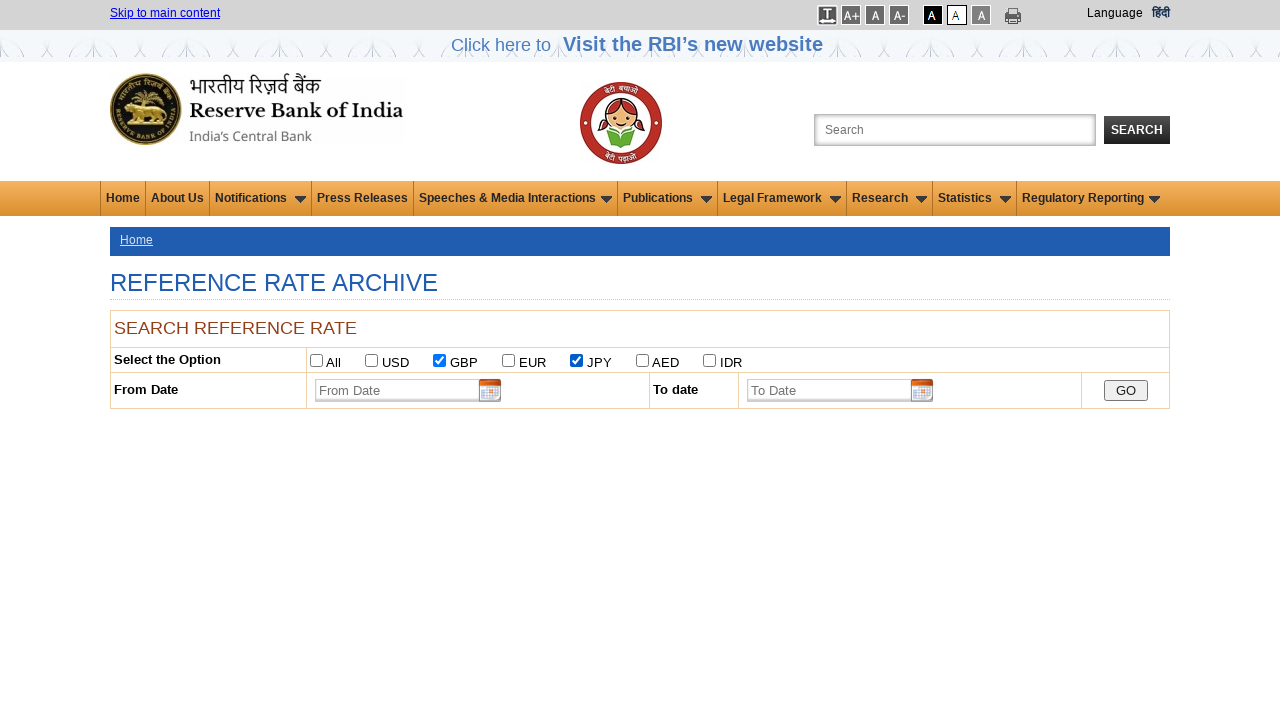

Selected USD currency checkbox at (372, 360) on #chkUSD
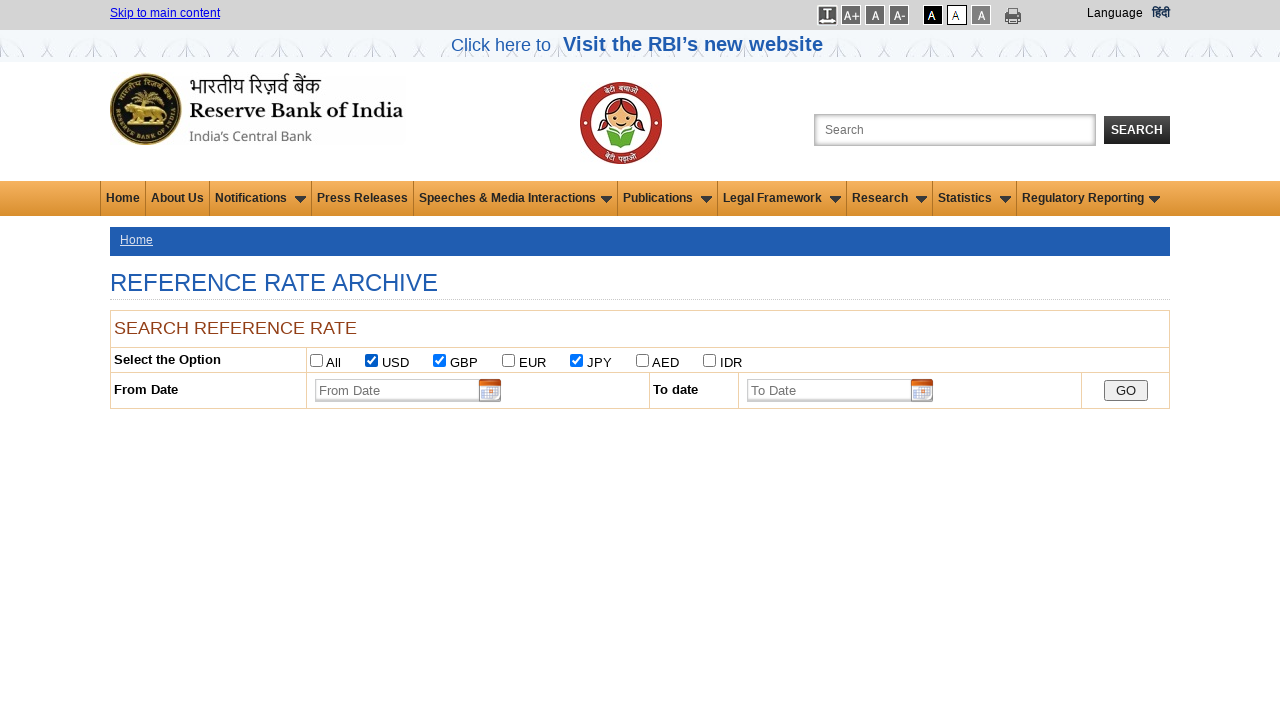

Selected EURO currency checkbox at (509, 360) on #chkEURO
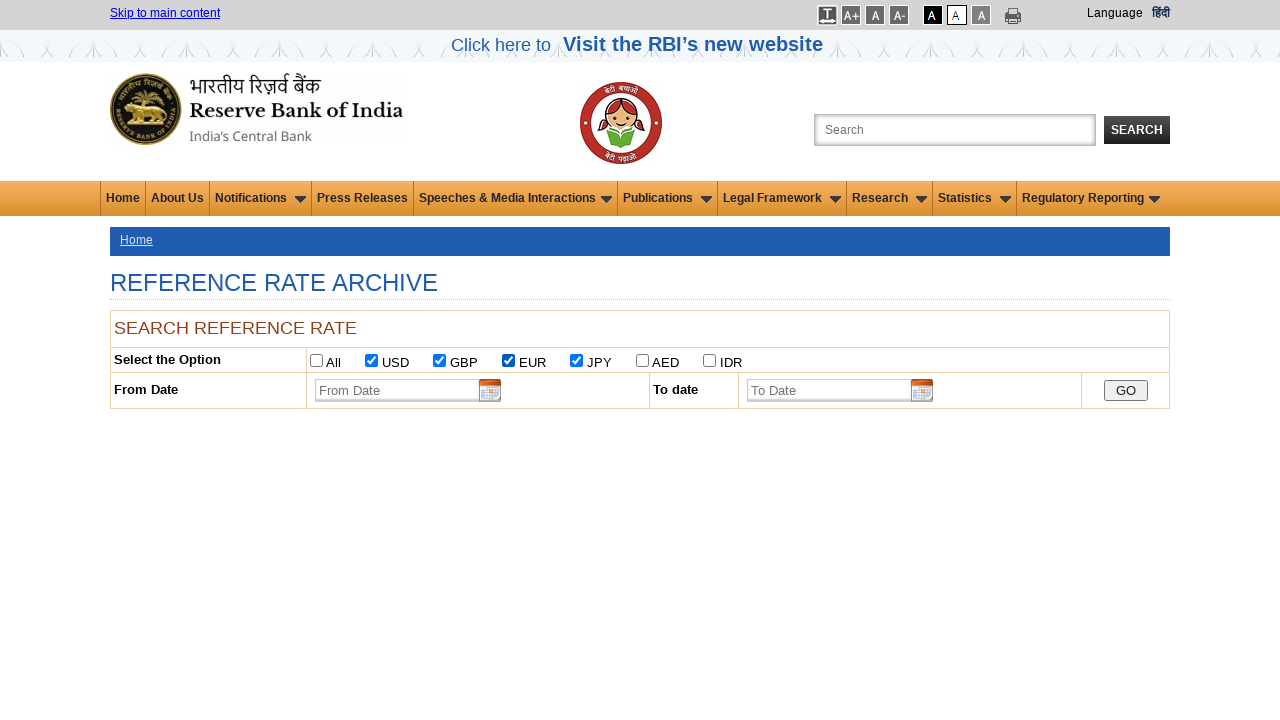

Set 'From Date' to 01/05/2016 on #txtFromDate
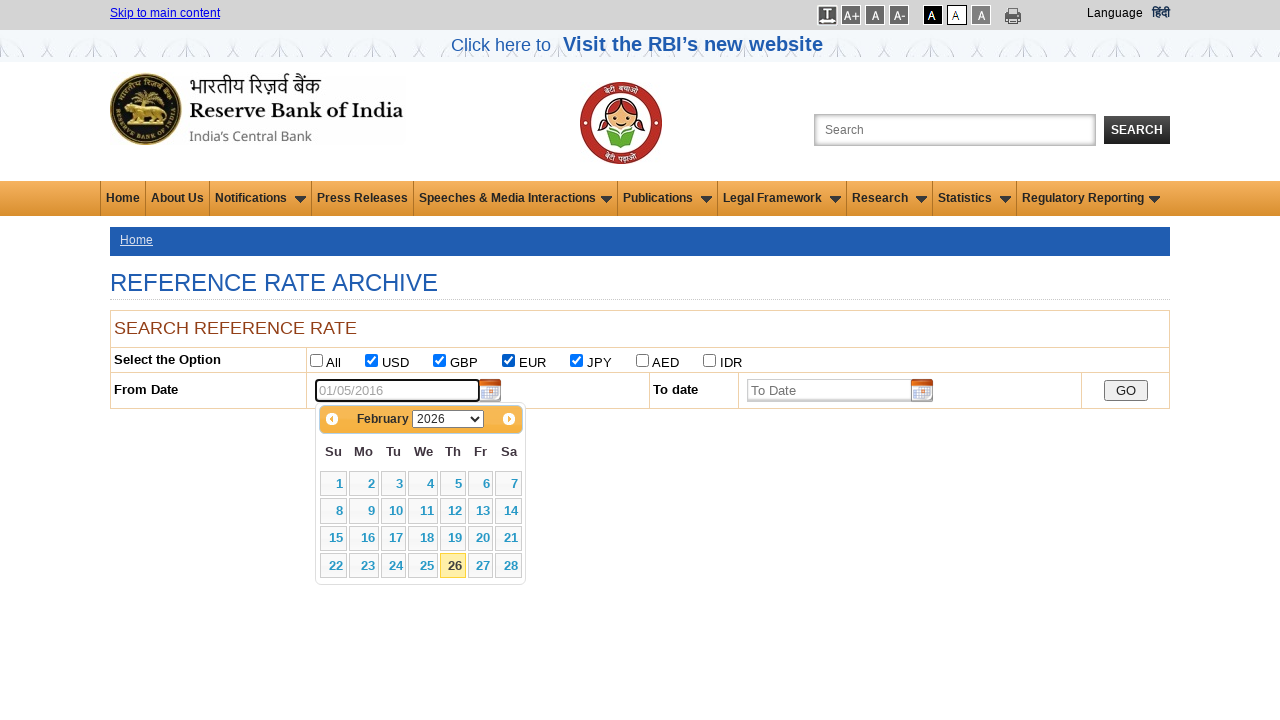

Set 'To Date' to 31/05/2016 on #txtToDate
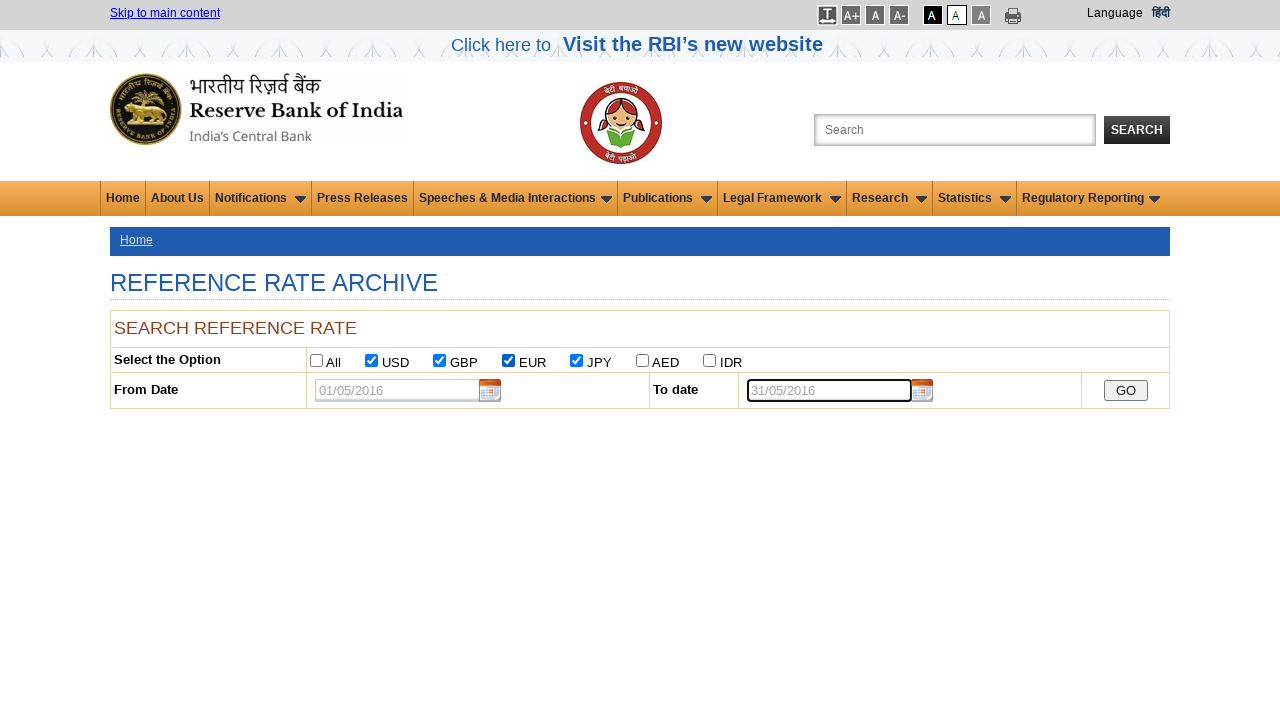

Clicked submit button to retrieve exchange rates at (1126, 390) on #btnSubmit
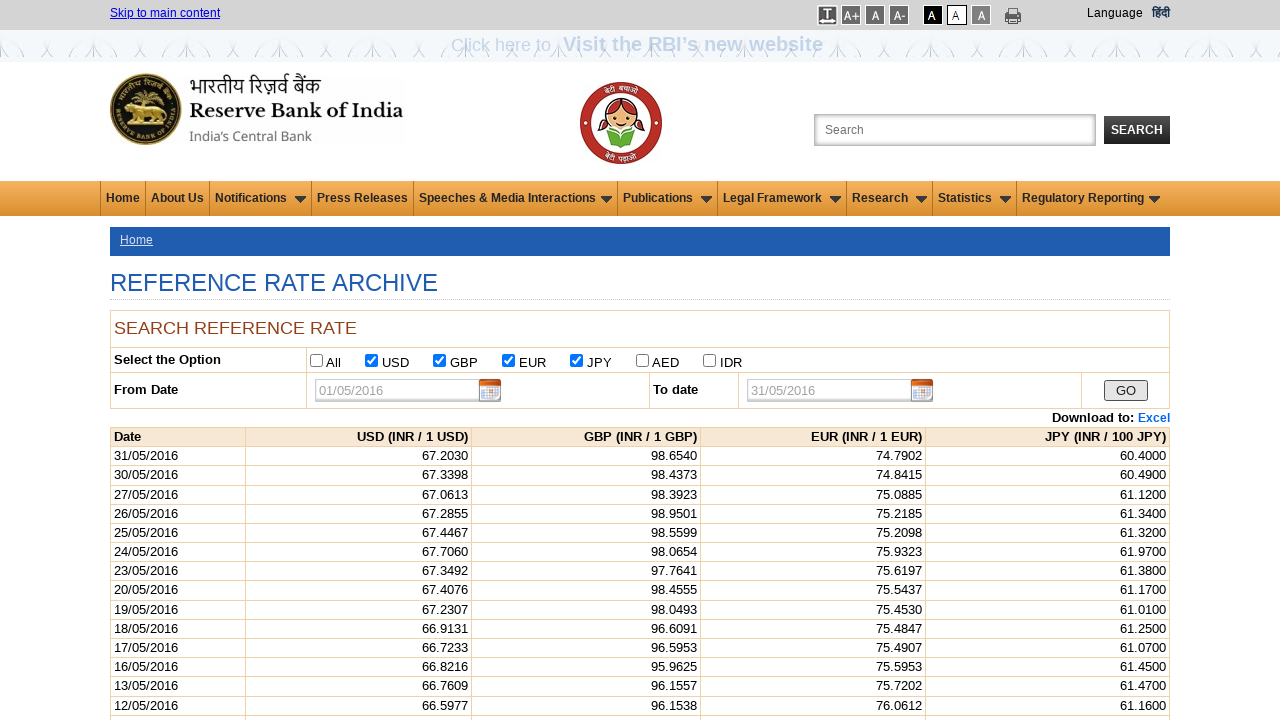

Exchange rate results loaded successfully
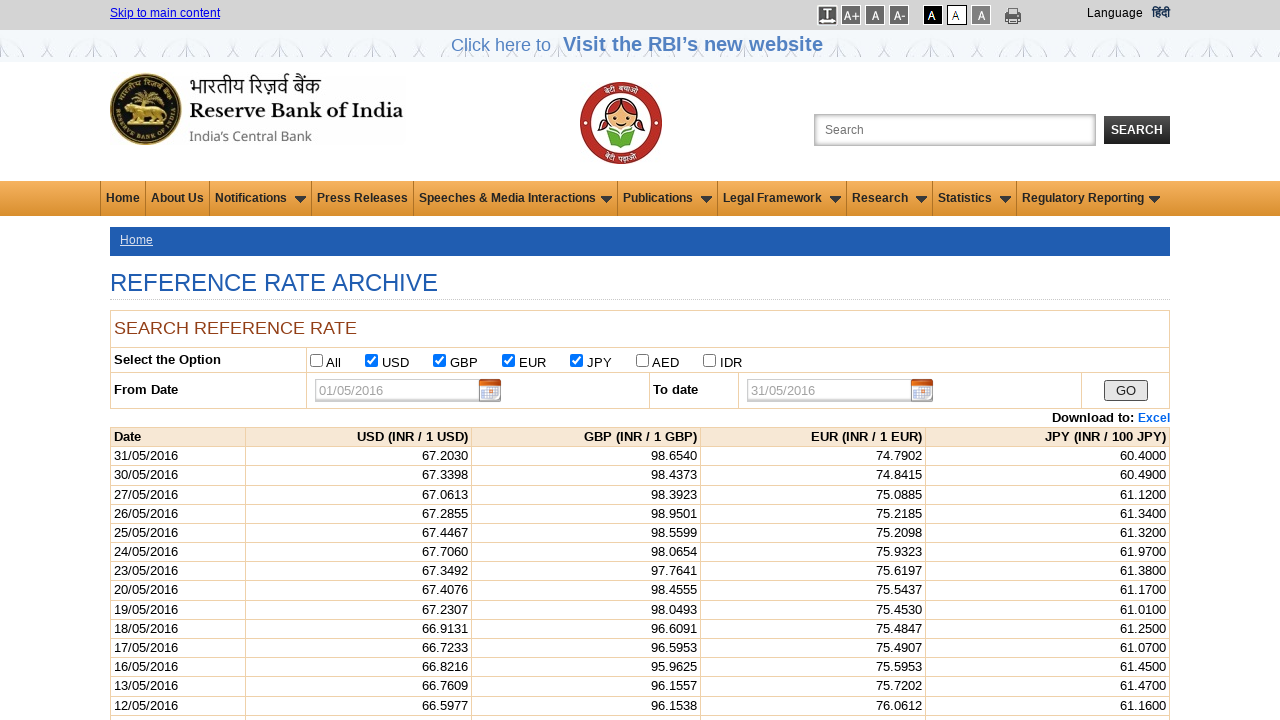

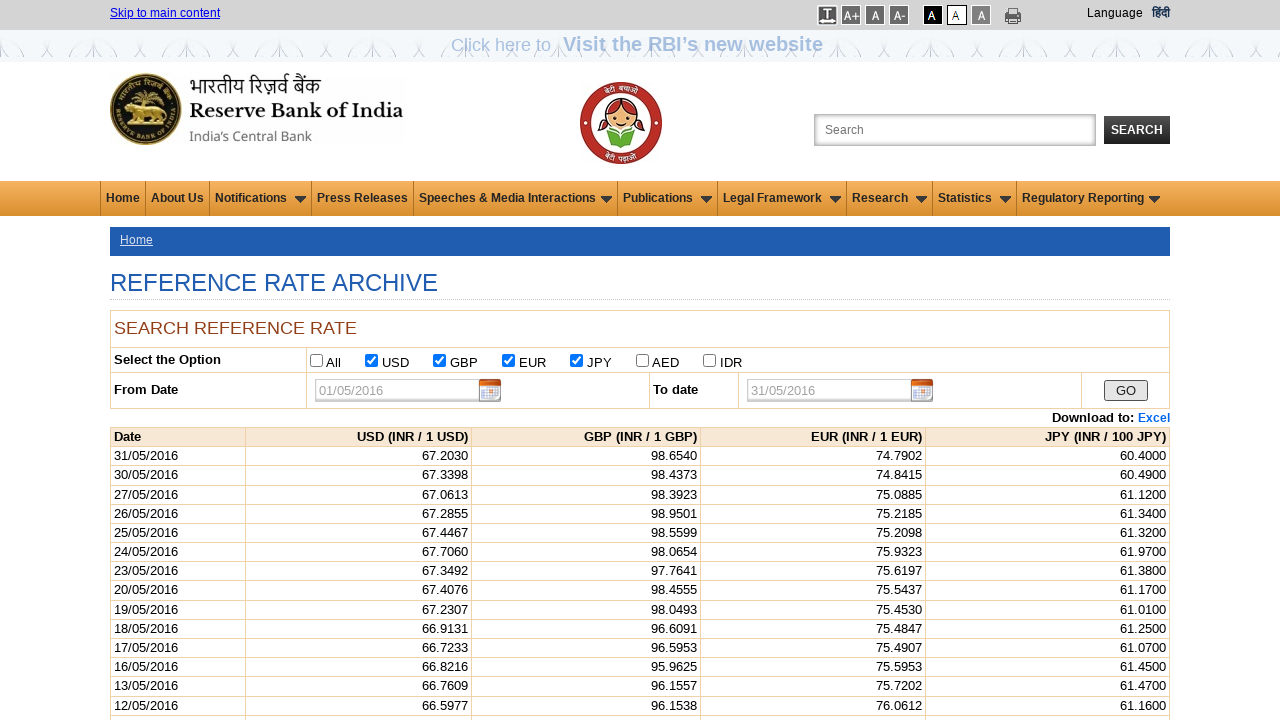